Tests drag and drop functionality by dragging an element to a droppable target and verifying the drop was successful by checking for "Dropped!" text.

Starting URL: https://demoqa.com/droppable

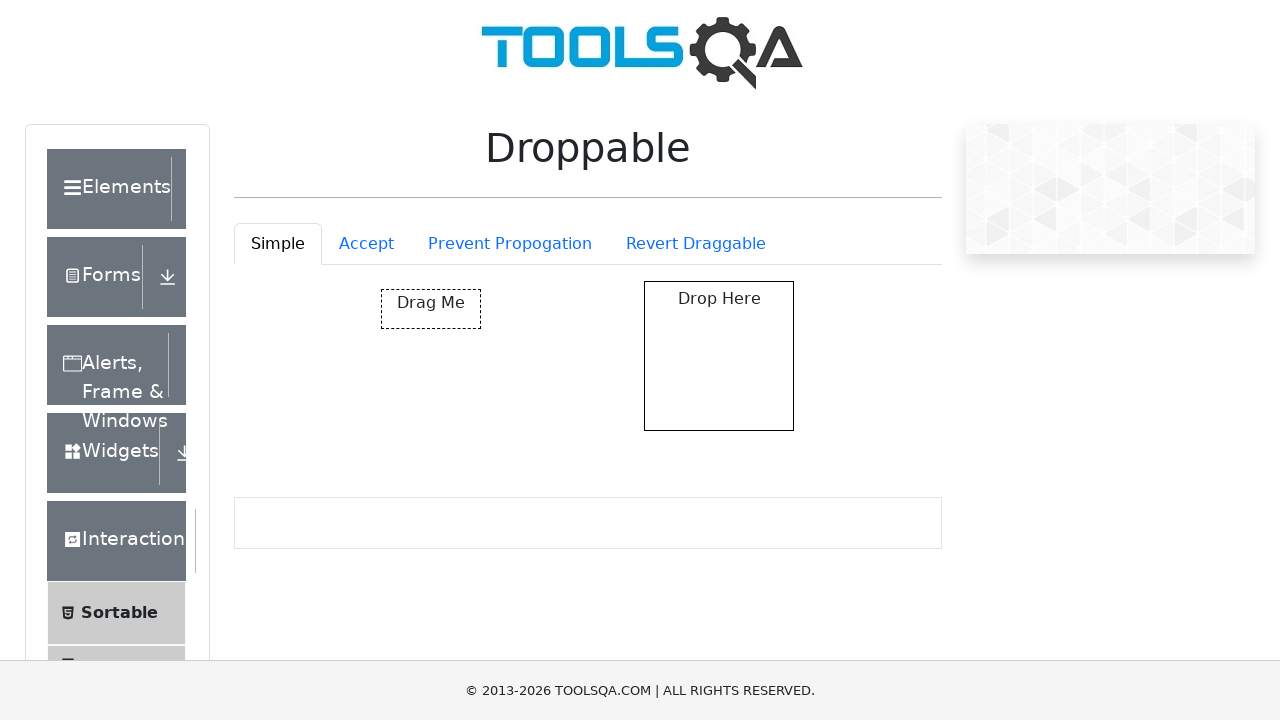

Dragged draggable element to droppable target at (719, 356)
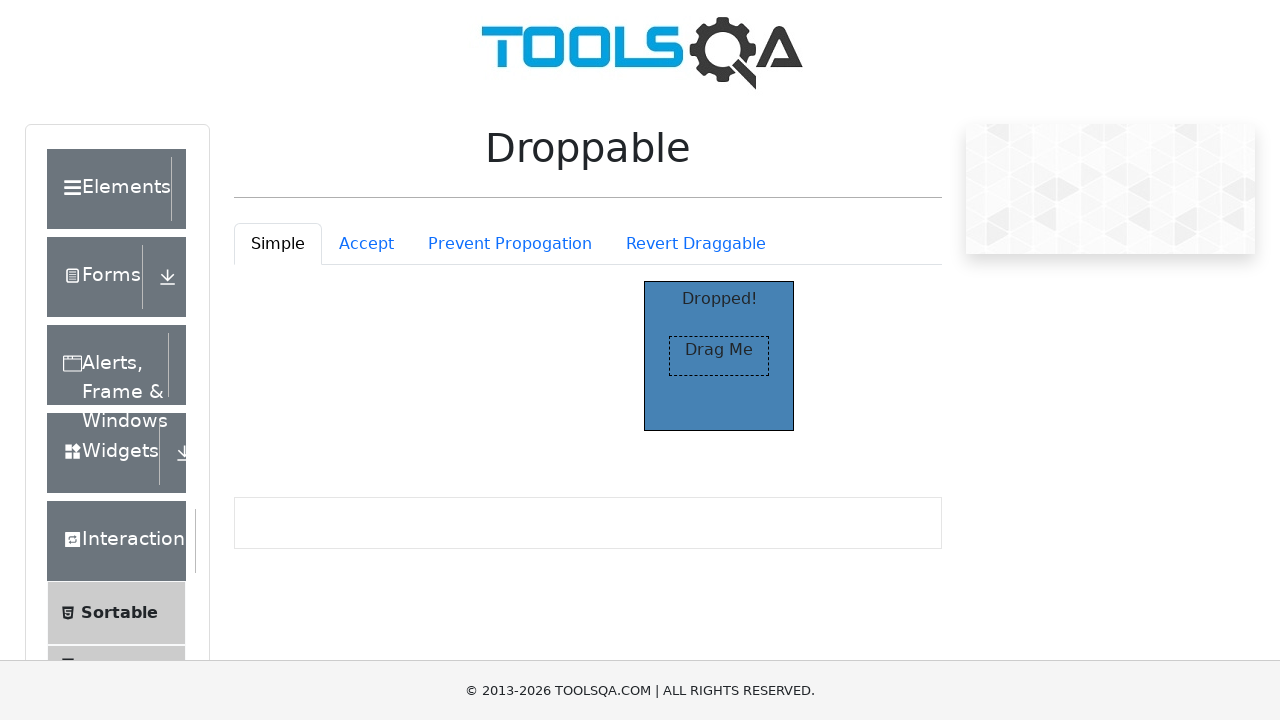

Verified 'Dropped!' text appears in droppable target
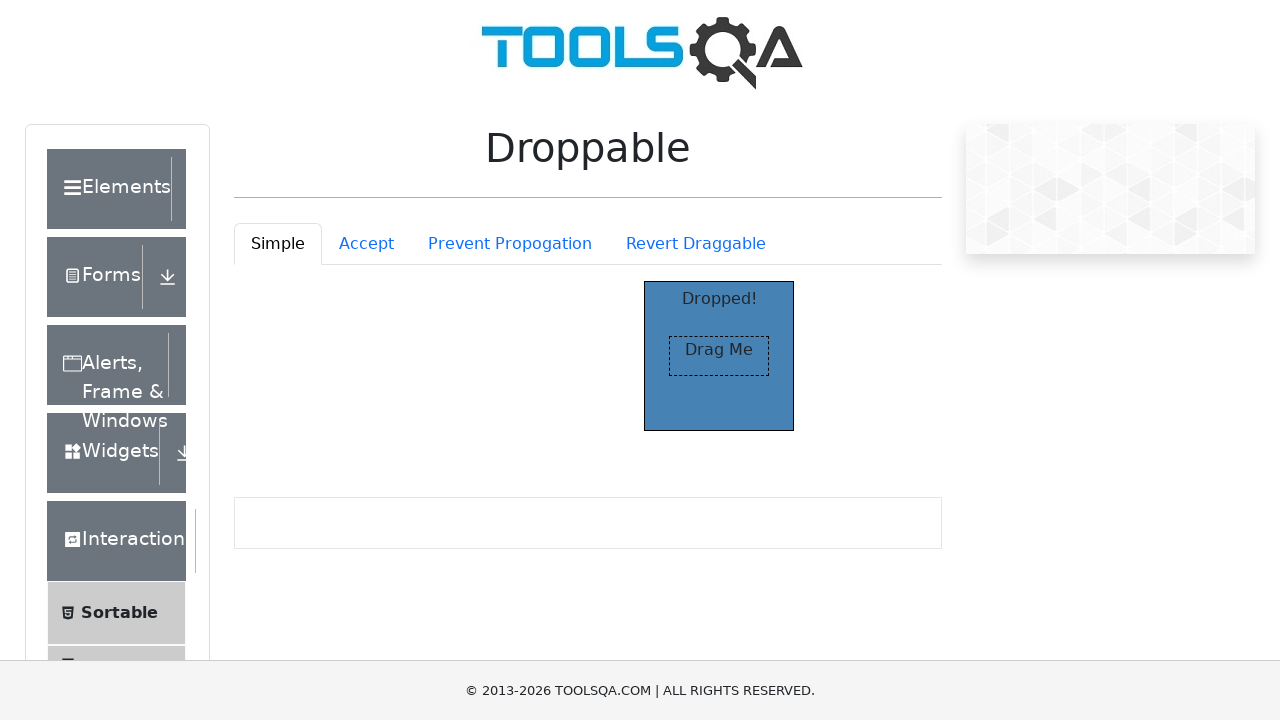

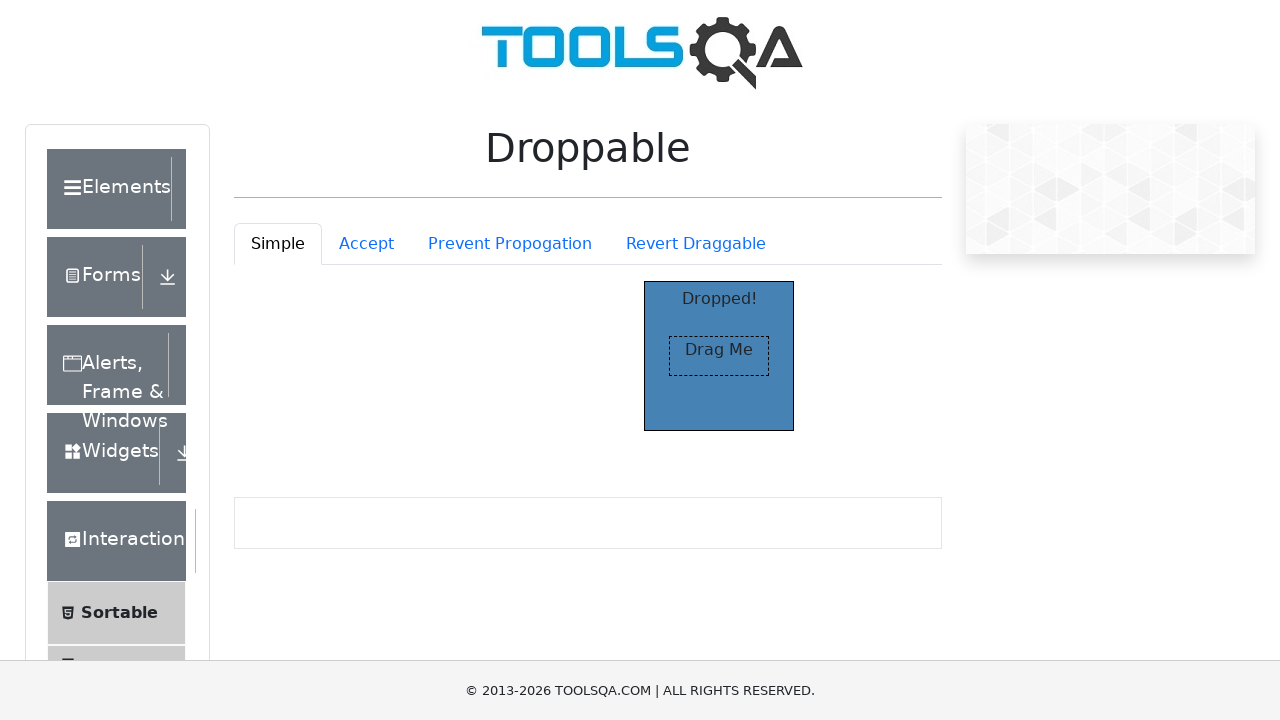